Tests the ePrime application by filling a text field with "maaret's", clicking a button, and verifying the output numbers are 1, 0, and 1.

Starting URL: https://qe-at-cgi-fi.github.io/eprime/

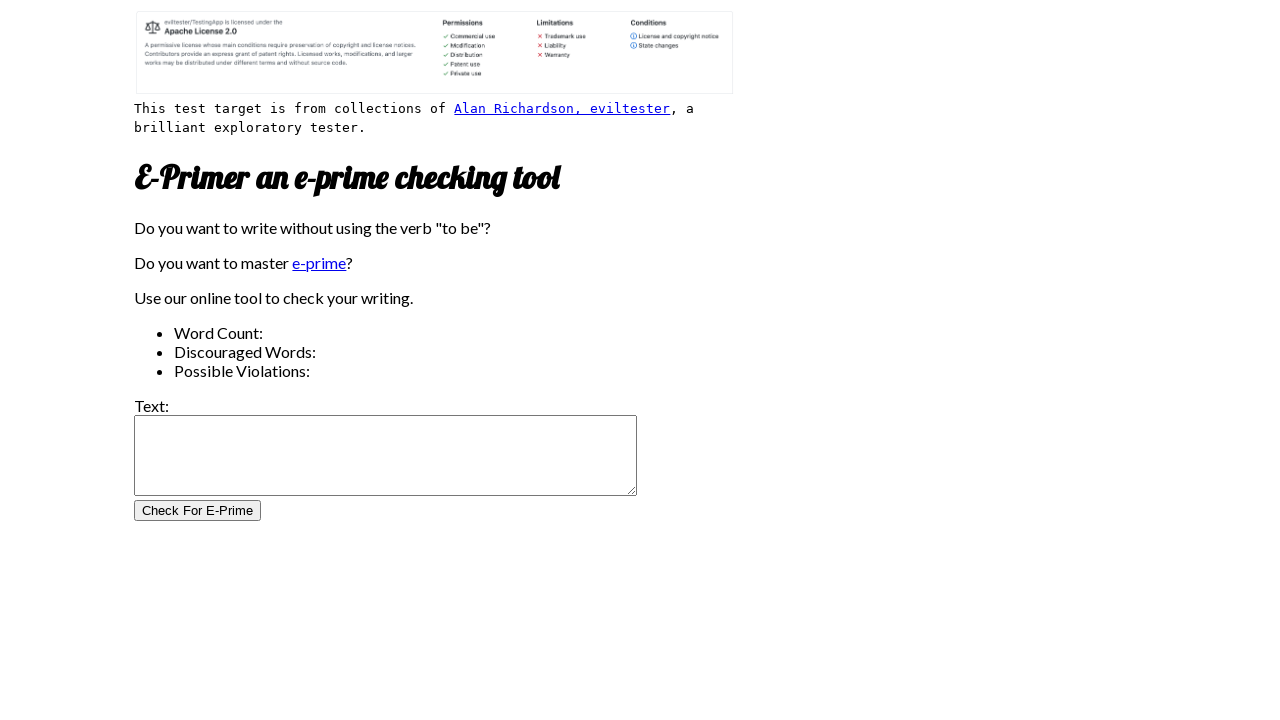

Filled test field with 'maaret's' on #test_field
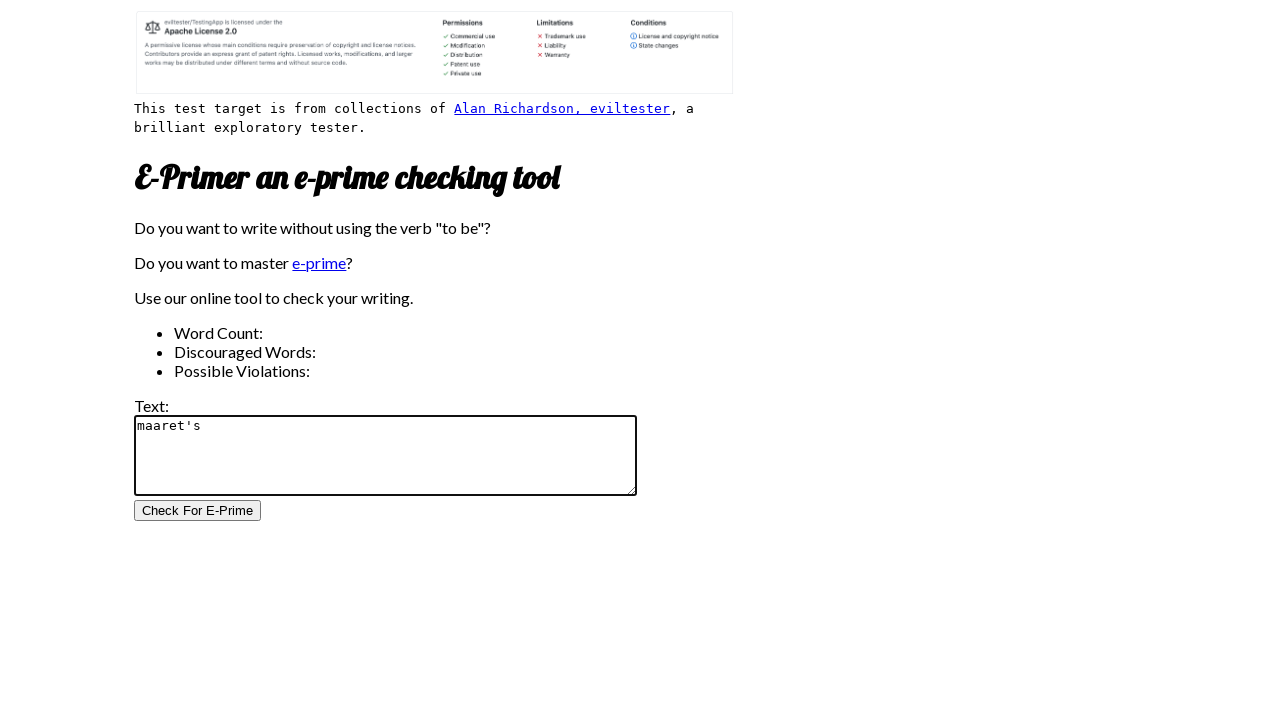

Clicked test button at (198, 511) on #test_button
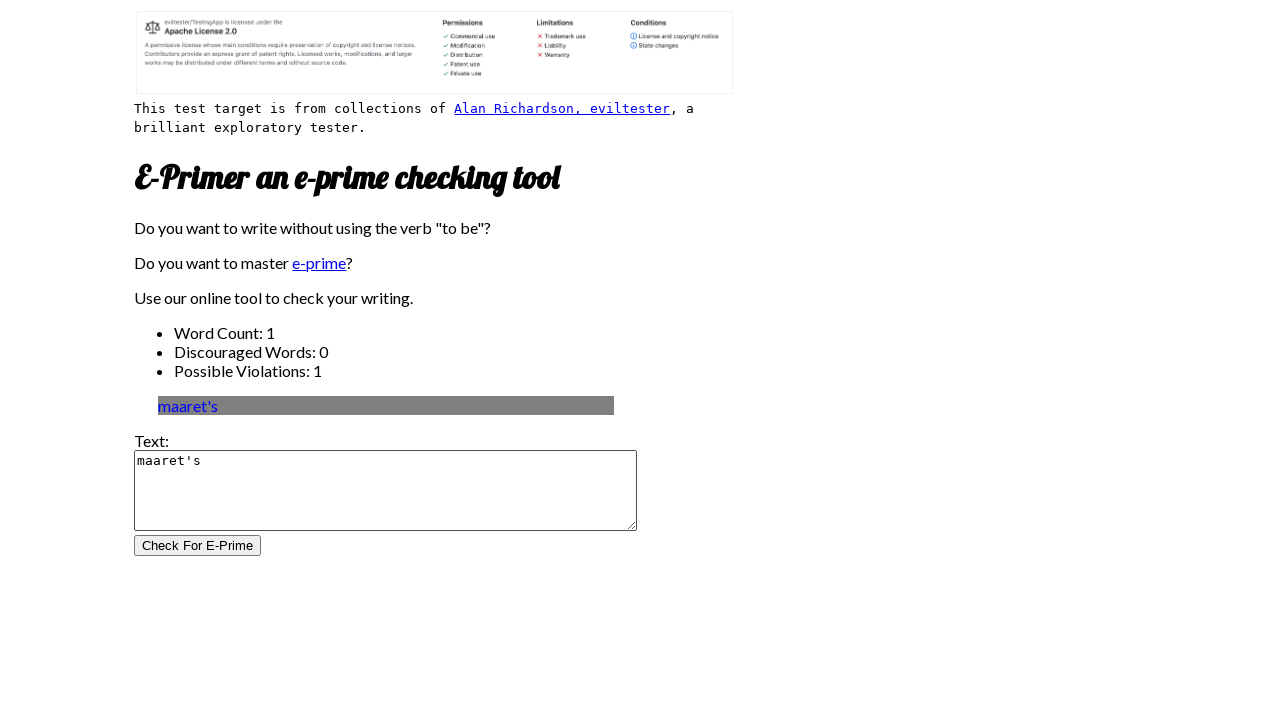

Waited for test results to load
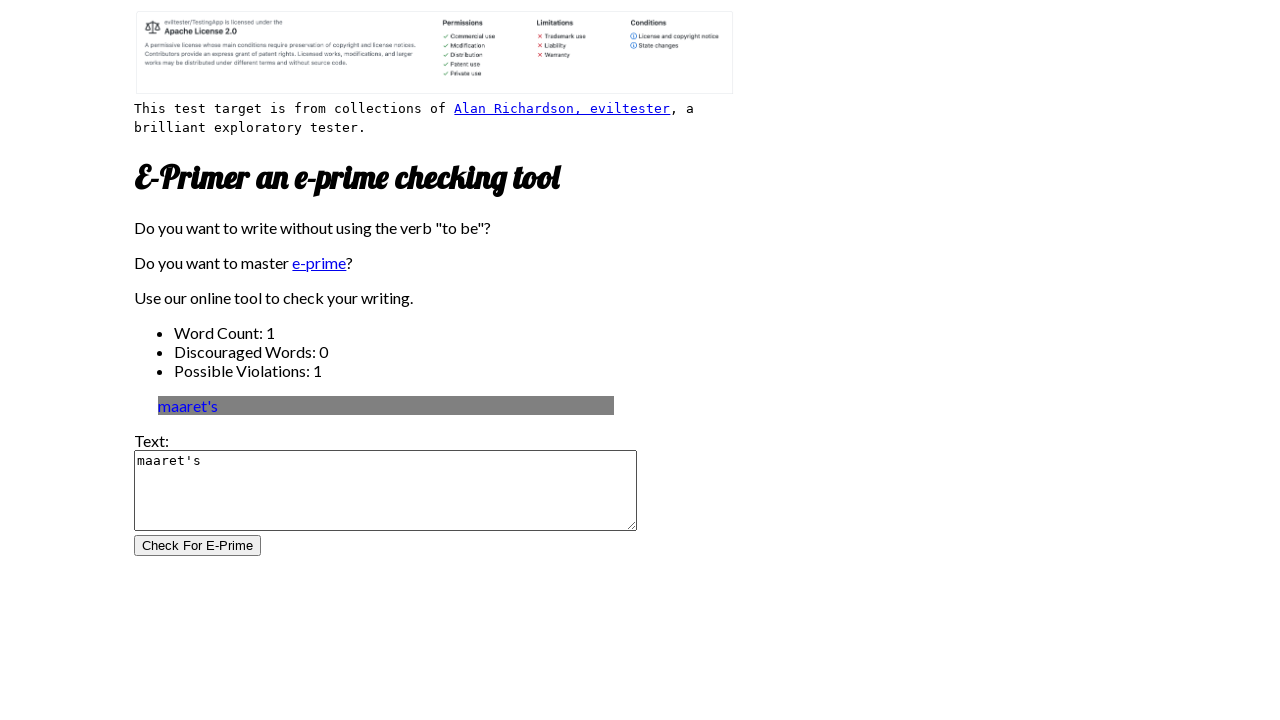

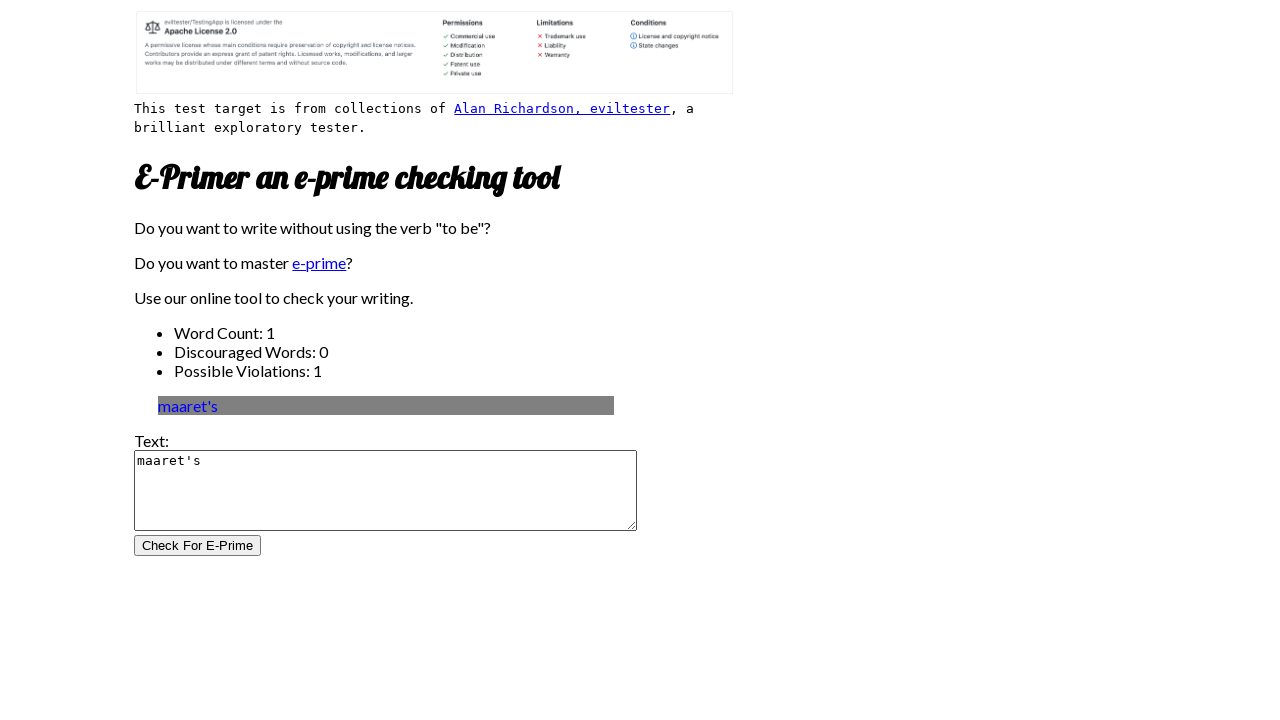